Navigates to Gmail and clicks on the "Learn more" link using partial link text matching

Starting URL: https://gmail.com

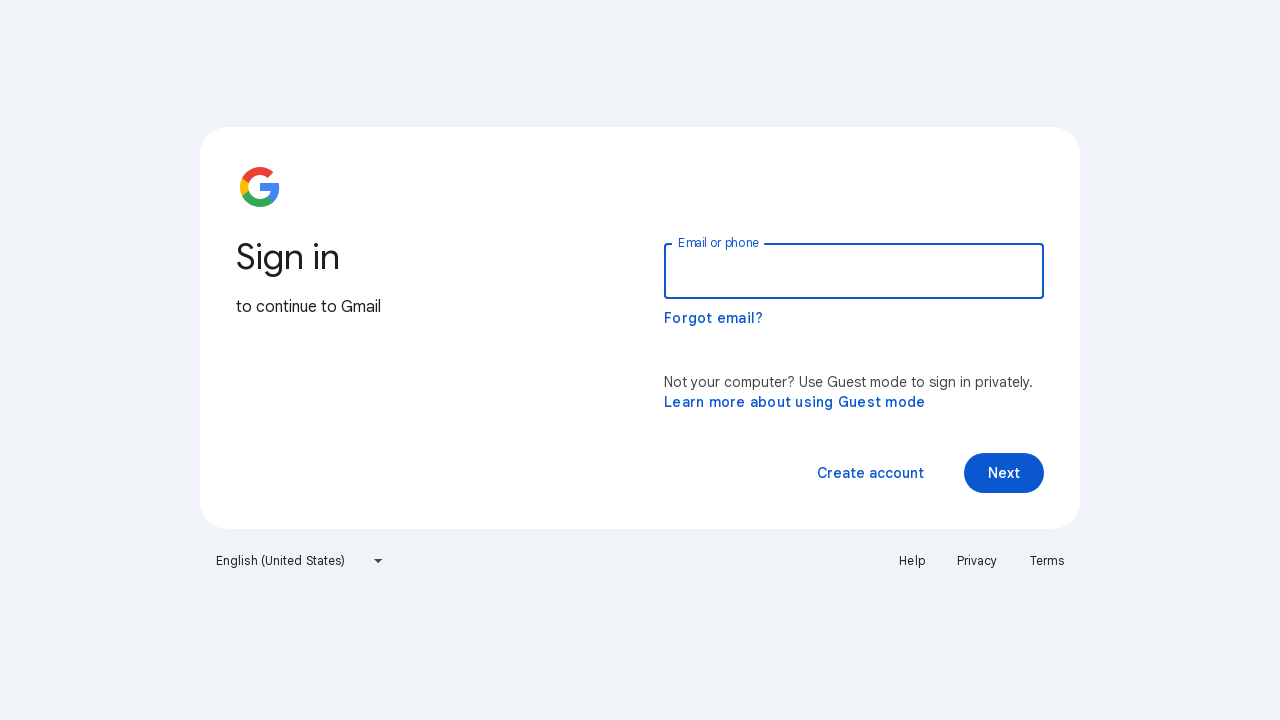

Waited for Gmail page to load (domcontentloaded)
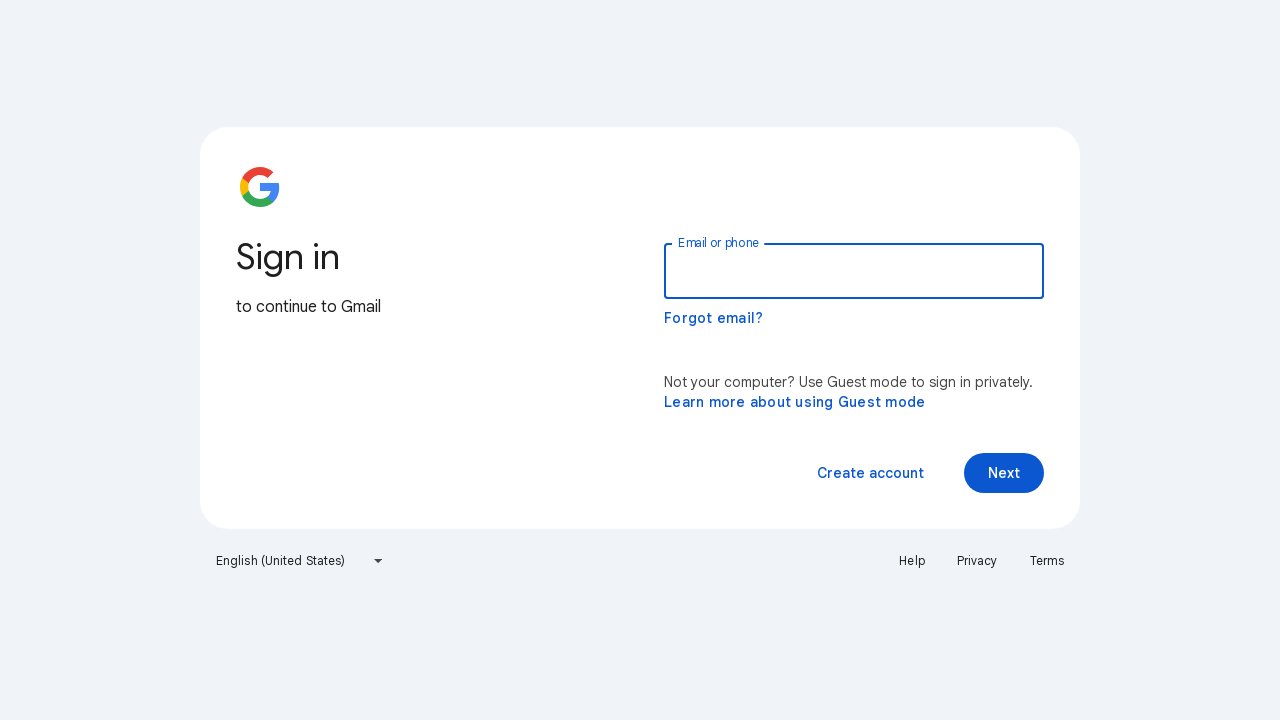

Clicked on 'Learn more' link using partial text matching at (795, 402) on a >> internal:has-text="Learn"i >> nth=0
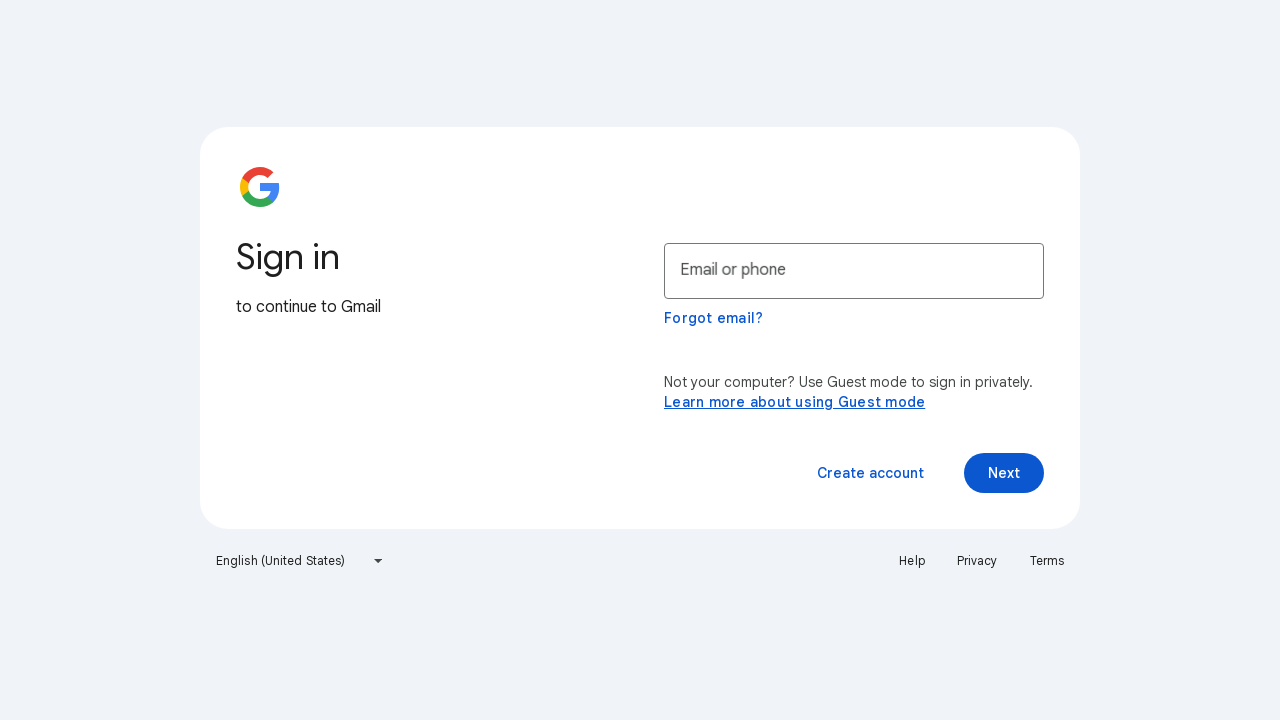

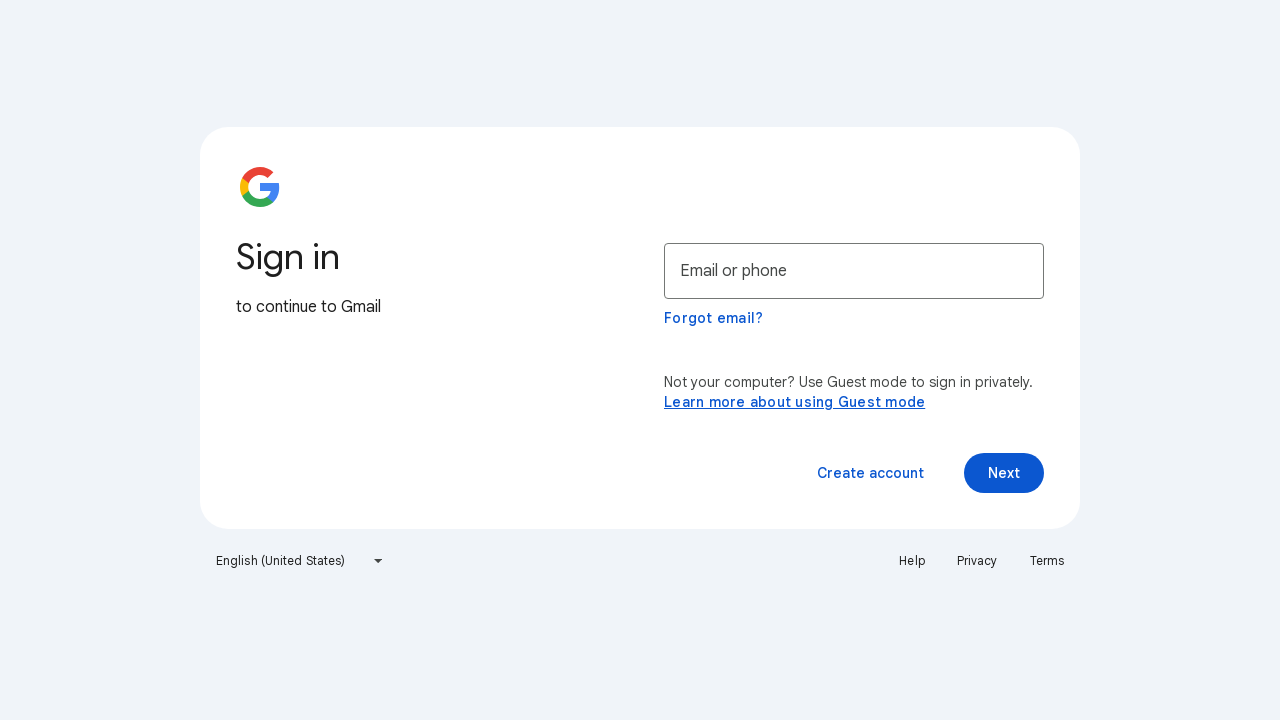